Tests accepting a JavaScript confirm alert by clicking the JS Confirm button and accepting the dialog

Starting URL: https://the-internet.herokuapp.com/javascript_alerts

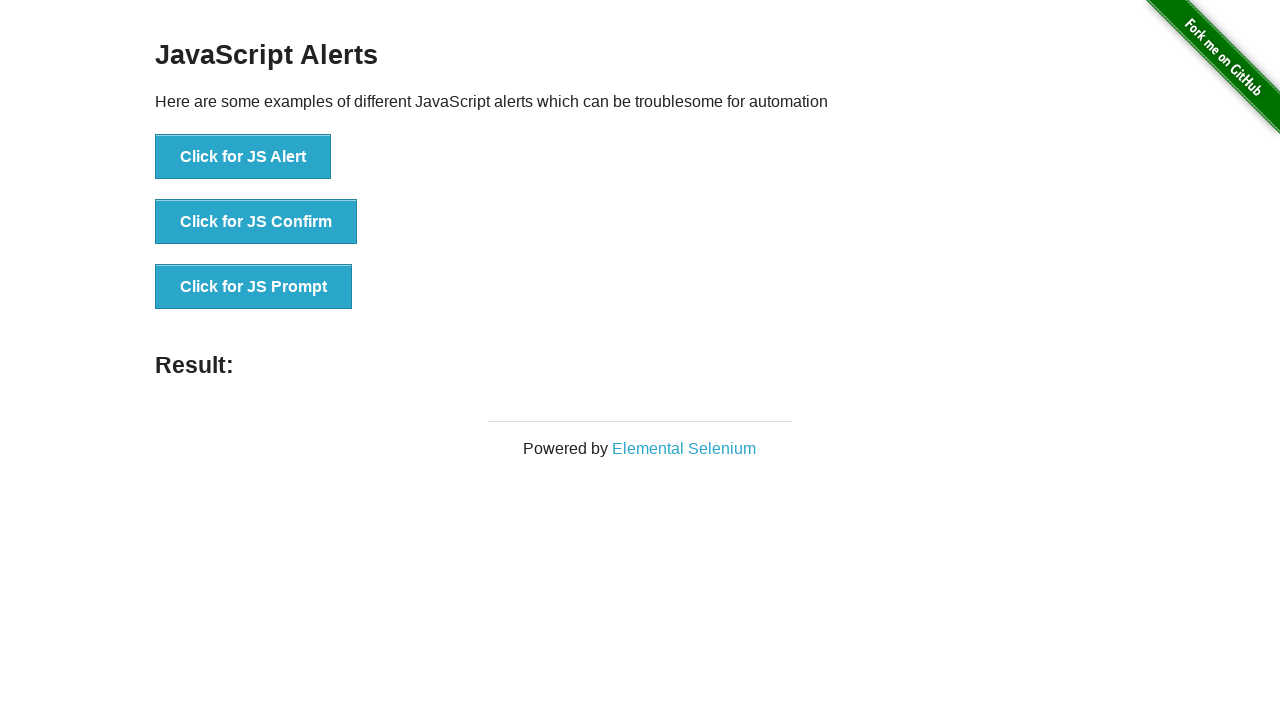

Set up dialog handler to accept confirm alerts
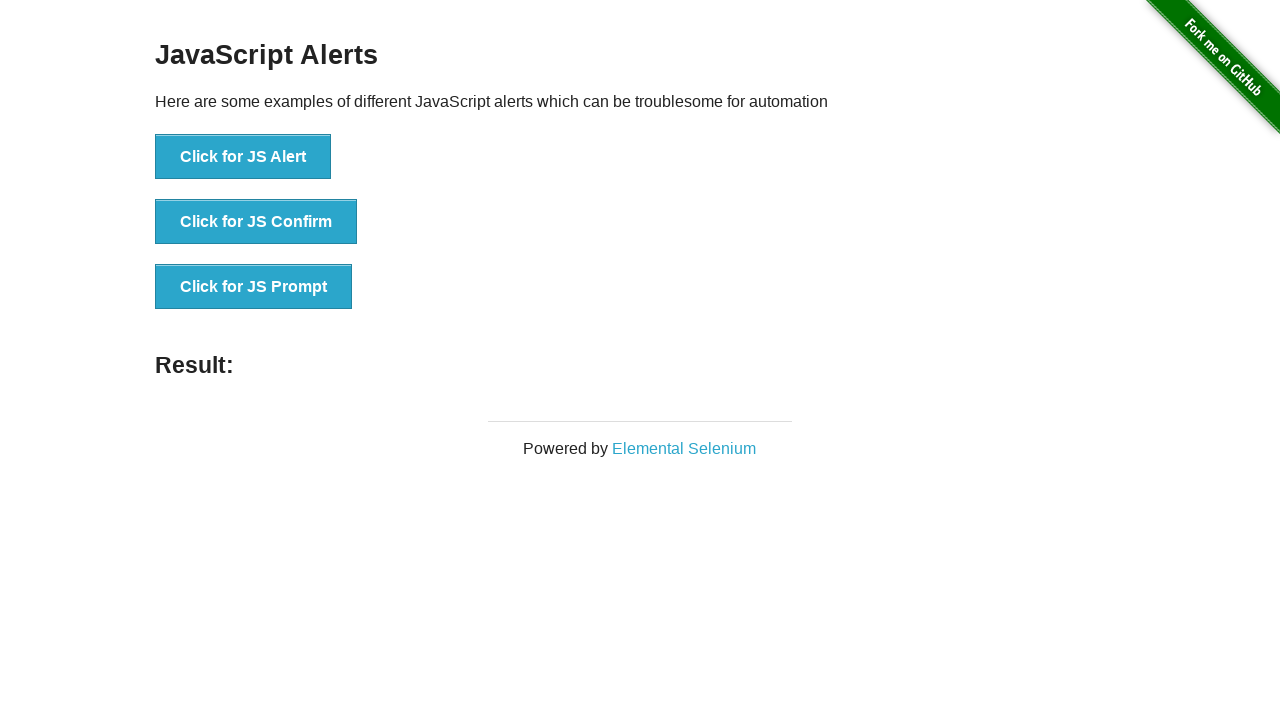

Clicked JS Confirm button at (256, 222) on [onclick='jsConfirm()']
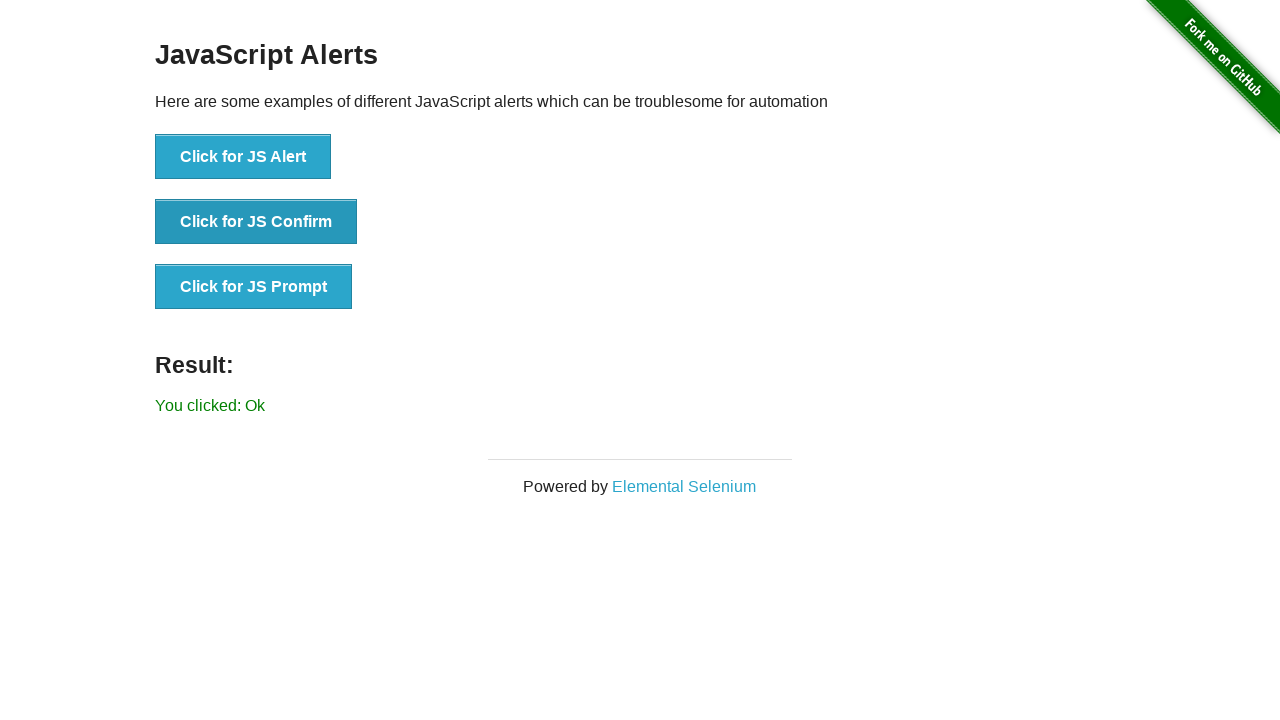

Confirm dialog accepted and result element loaded
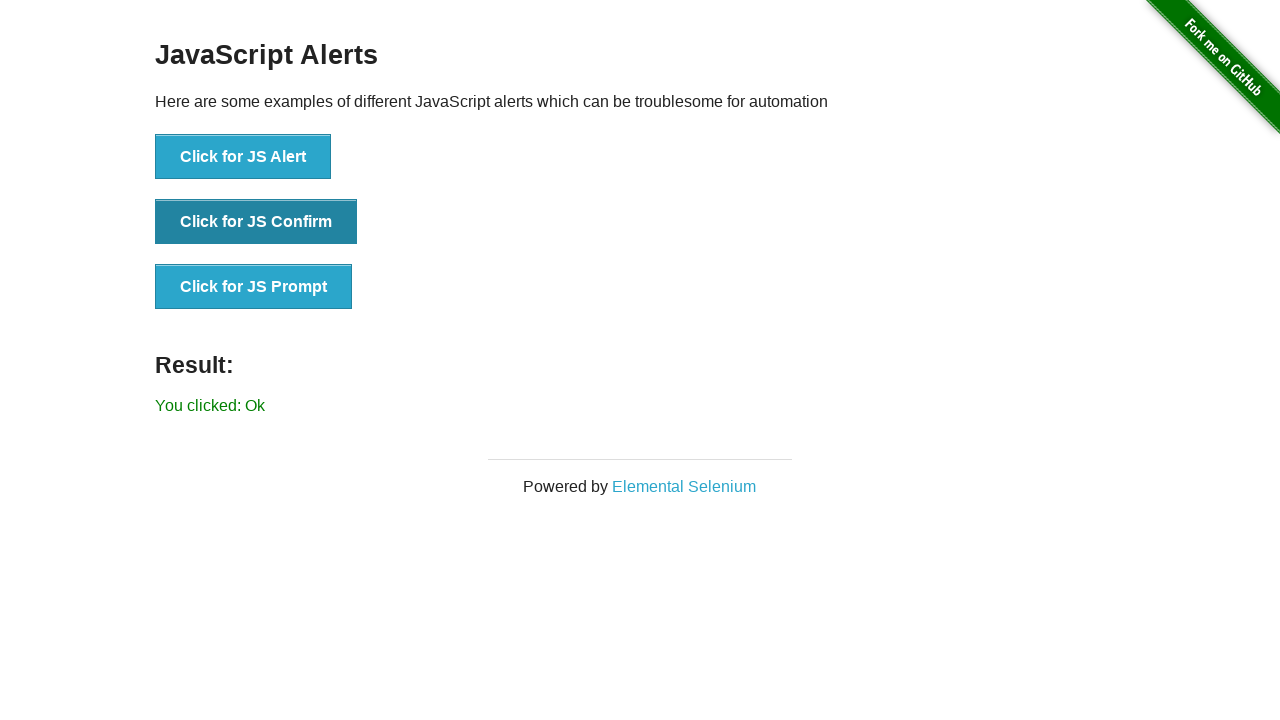

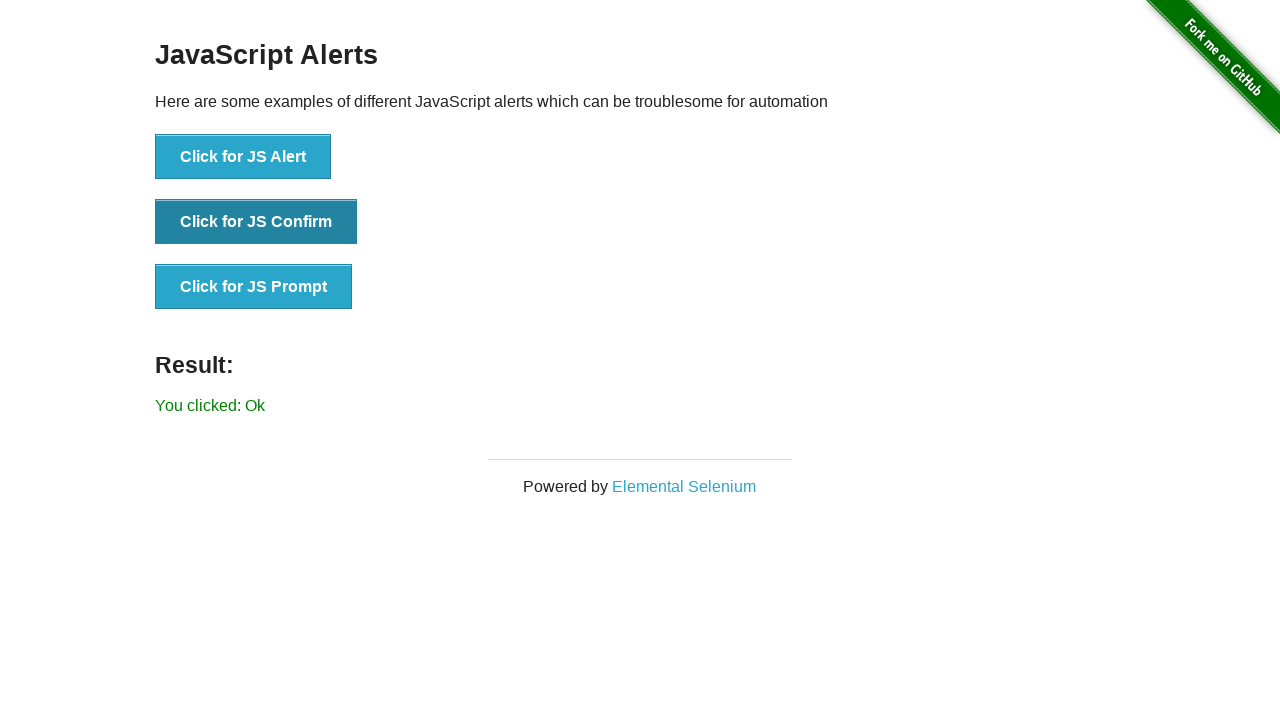